Verifies that the Insider home page opens successfully

Starting URL: https://useinsider.com/

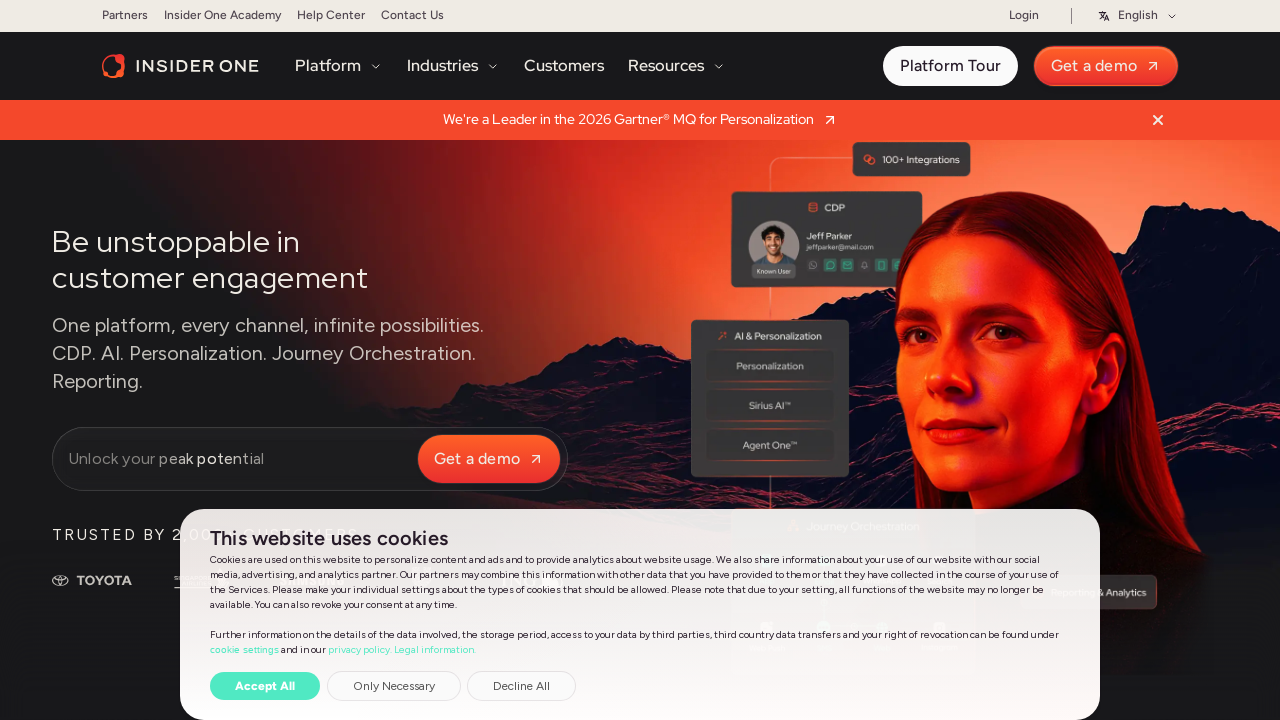

Insider home page loaded - body element is visible
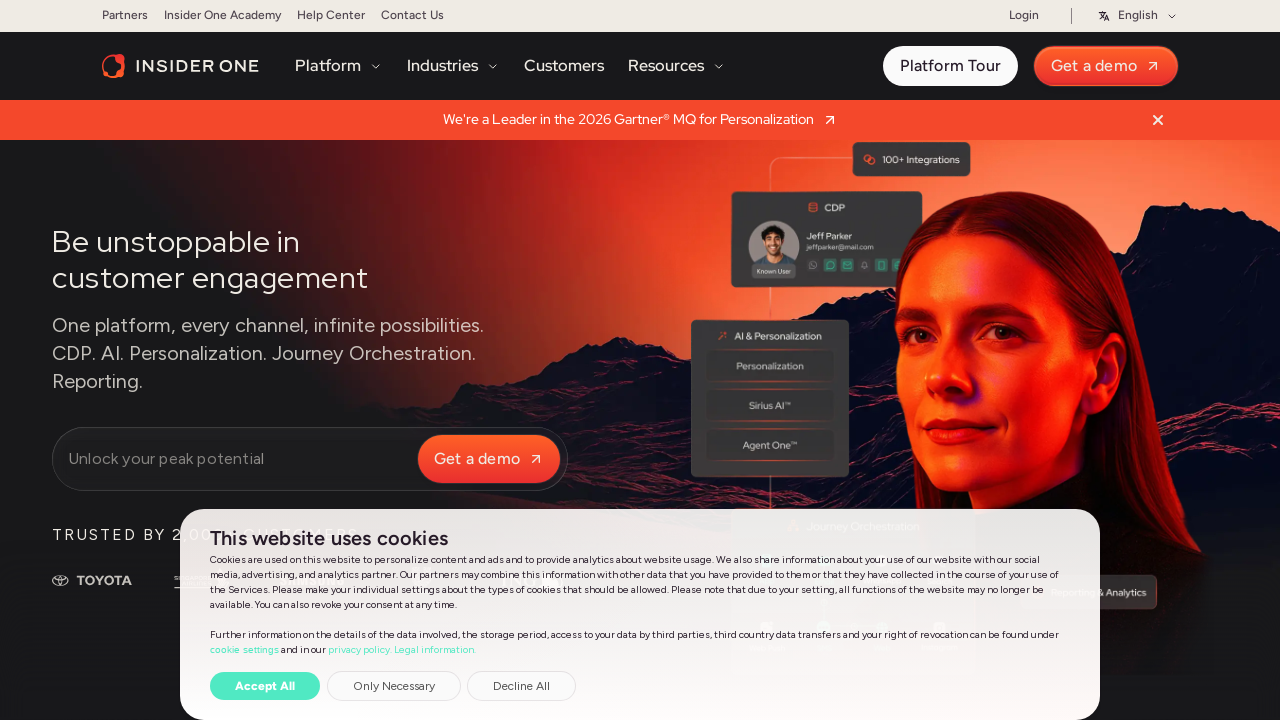

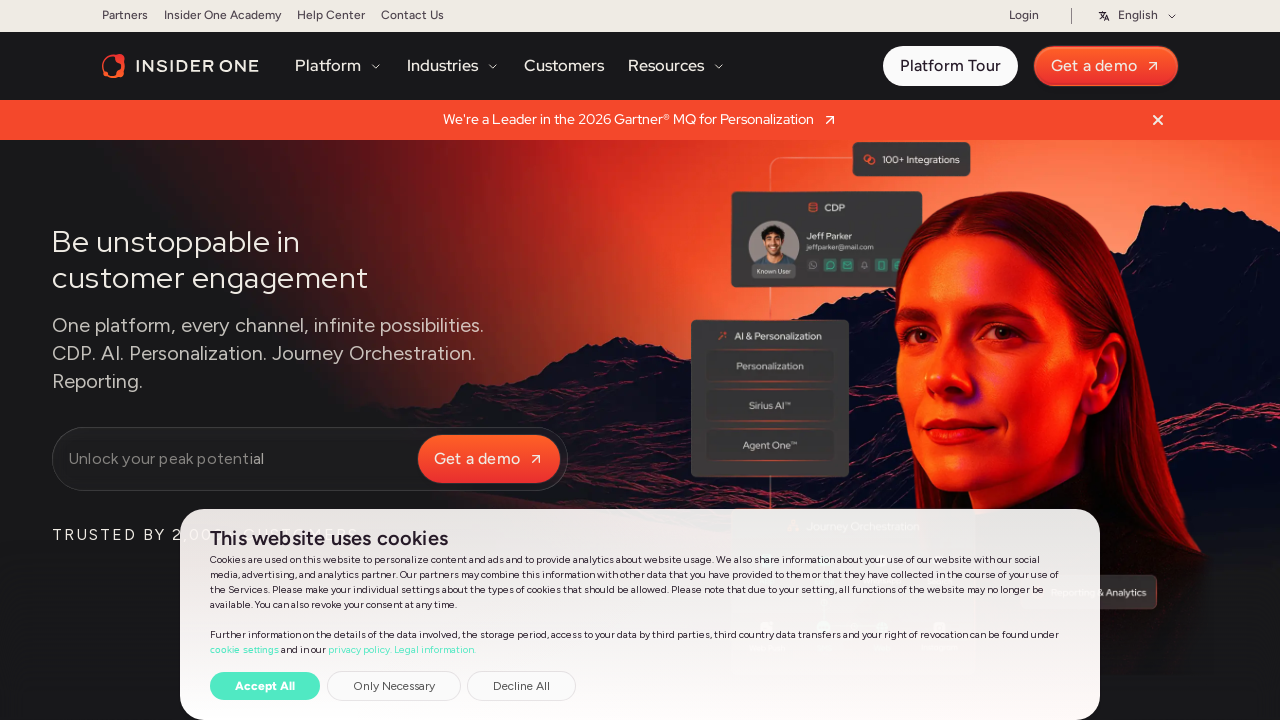